Navigates to the Wisequarter website to verify it loads successfully

Starting URL: https://www.wisequarter.com

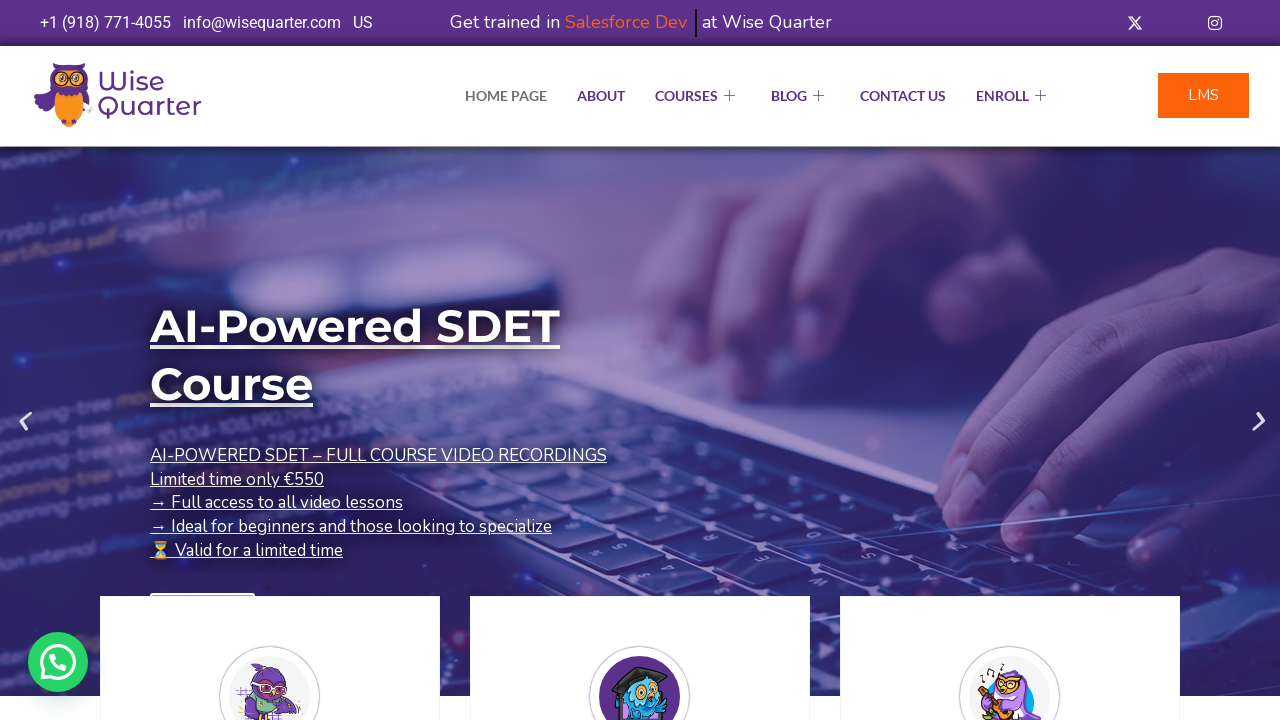

Wisequarter website loaded successfully and network is idle
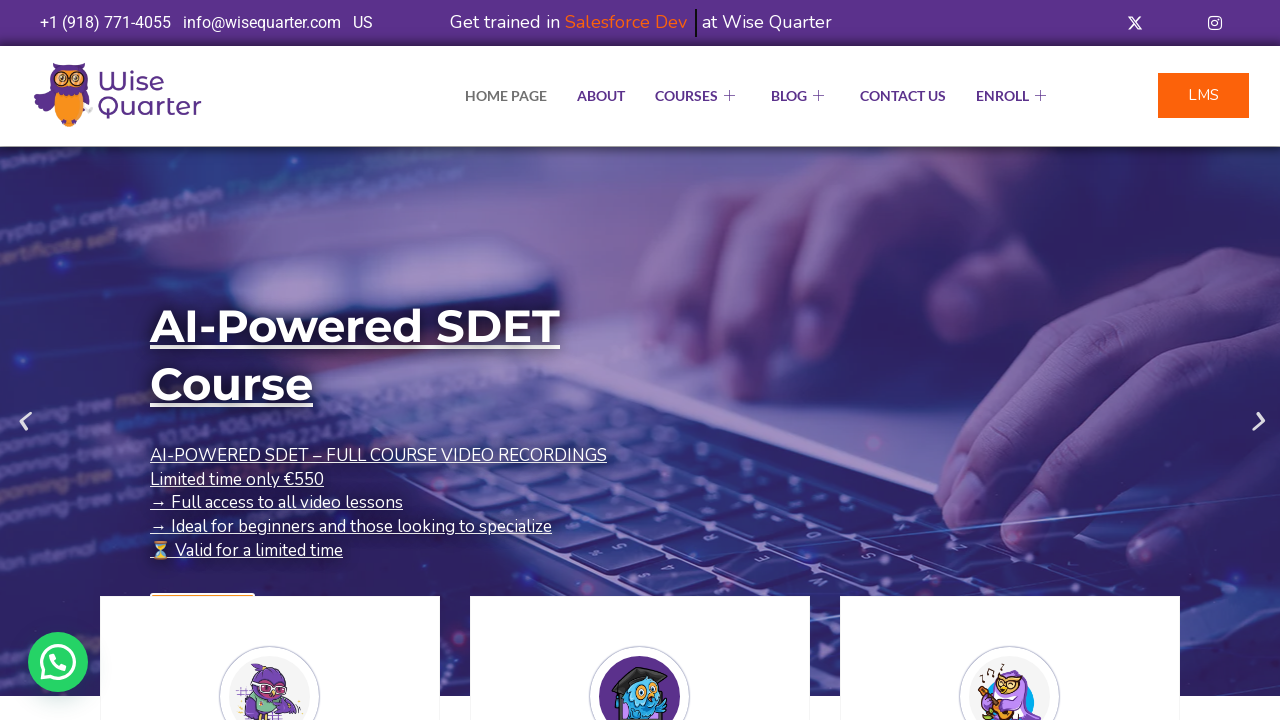

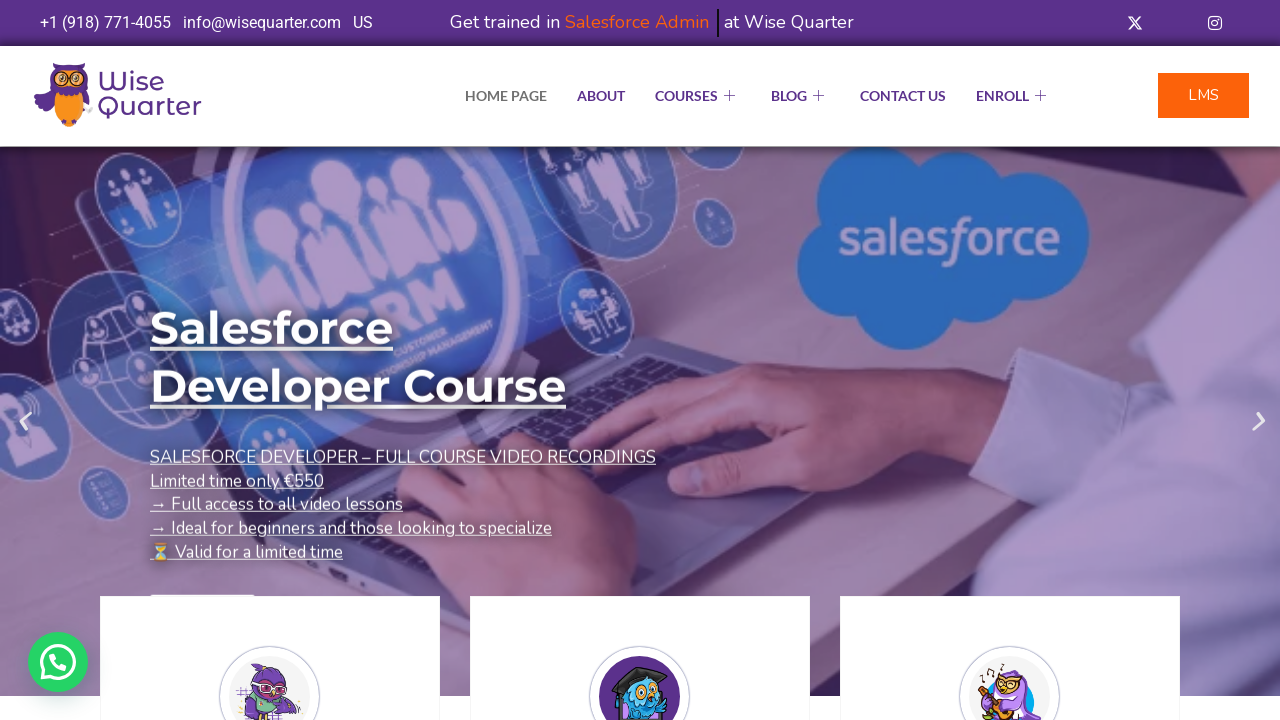